Tests Traveloka hotel search functionality by navigating to the hotel page, finding the search input field, clicking it, and typing a search query for a city.

Starting URL: https://www.traveloka.com/id-id/hotel

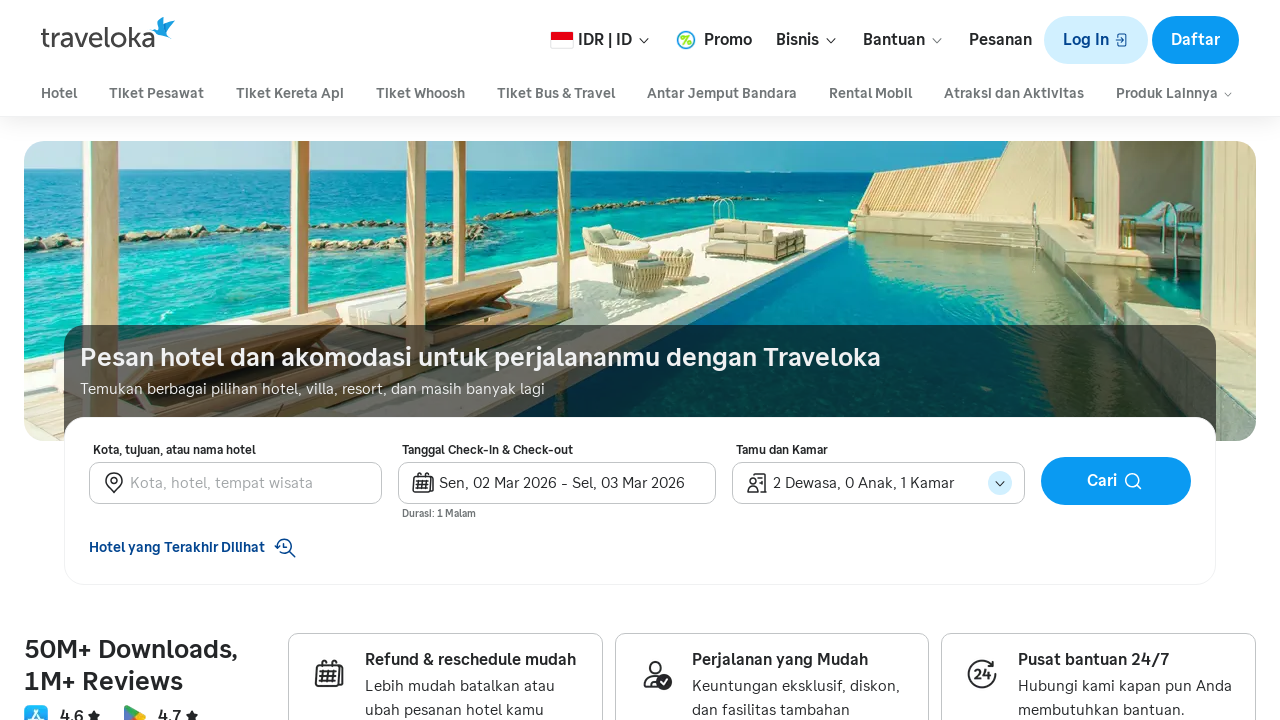

Waited 3 seconds for page to load
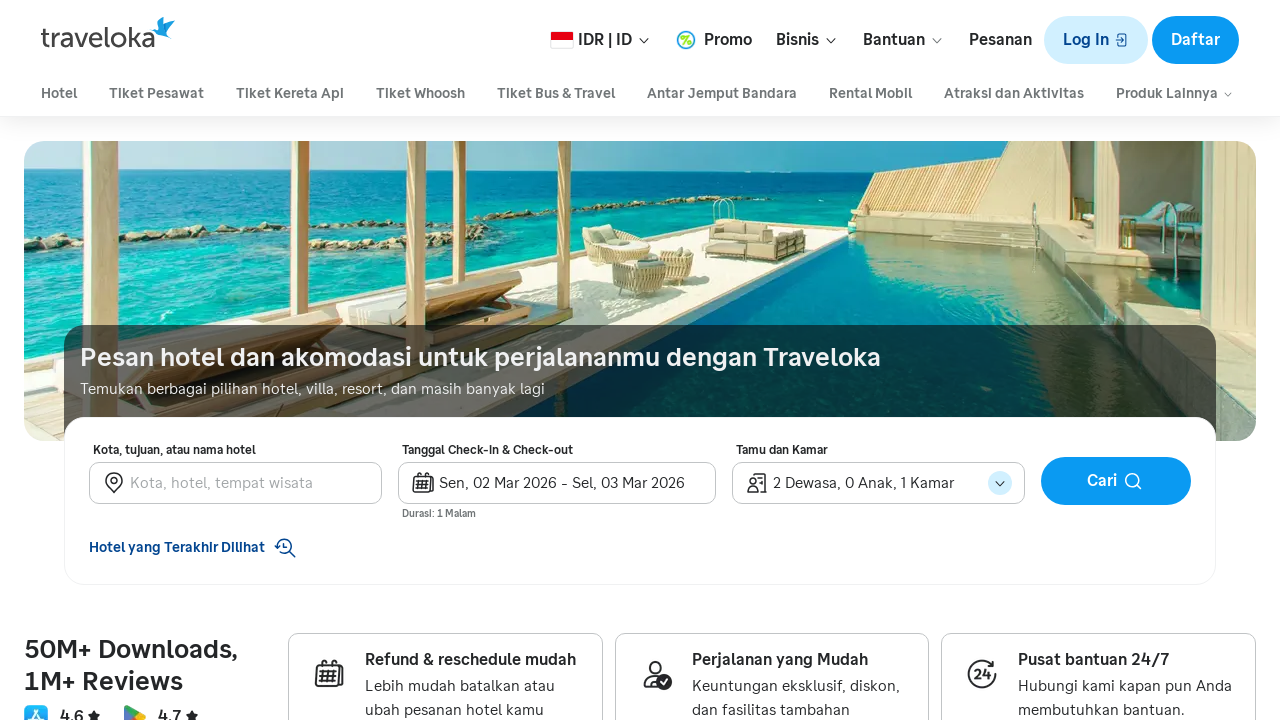

Clicked the hotel/city search input field at (250, 483) on input[placeholder*="hotel"], input[placeholder*="kota"], input[placeholder*="Hot
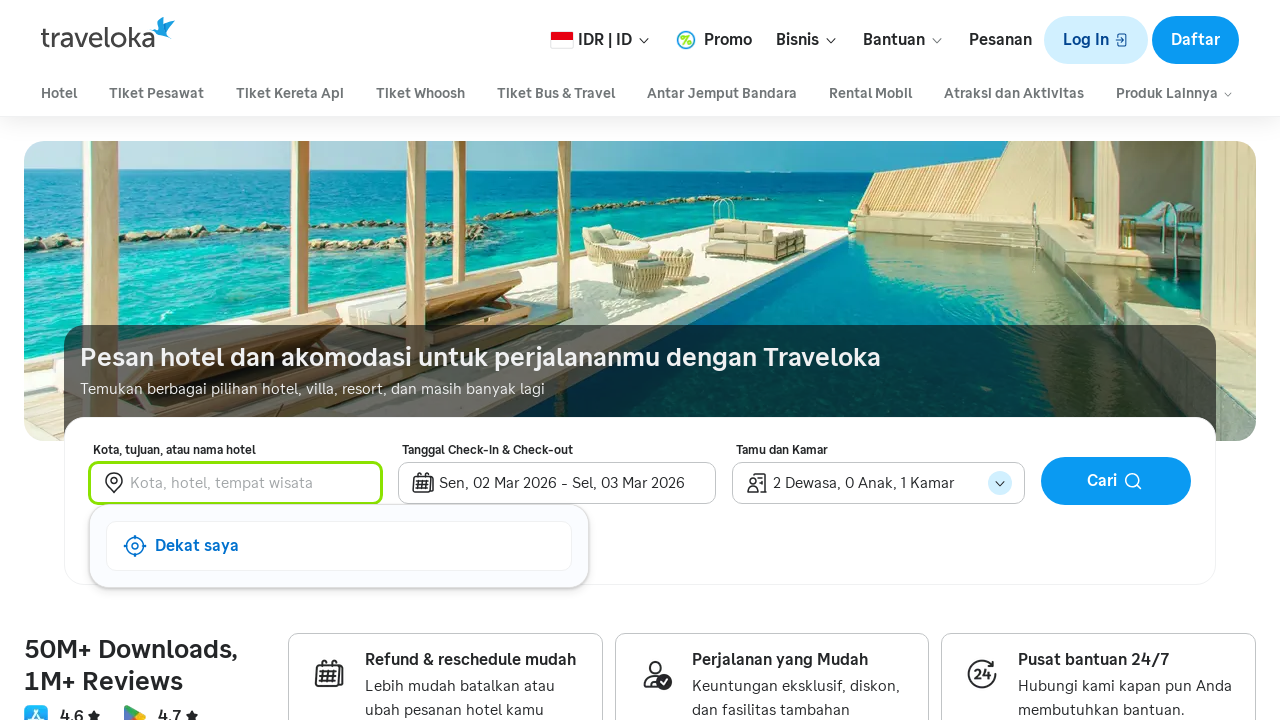

Waited 1 second for input field to become active
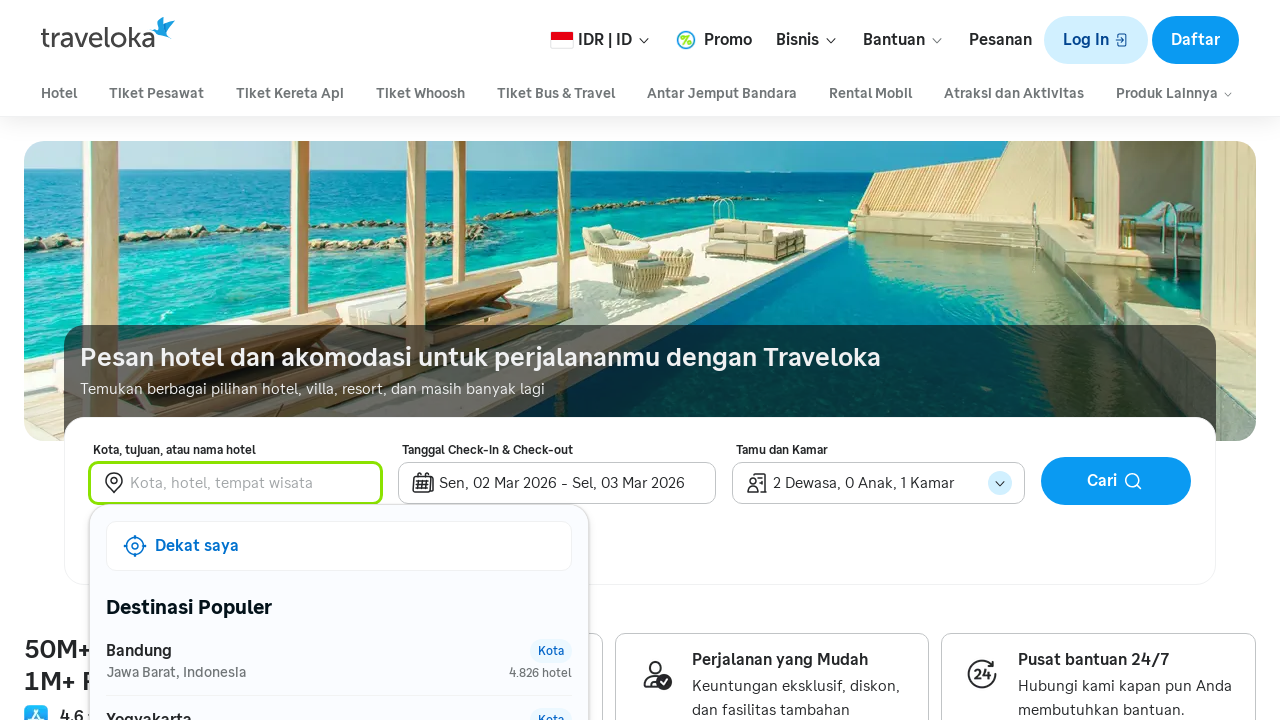

Typed 'Jakarta' in the search input field on input[placeholder*="hotel"], input[placeholder*="kota"], input[placeholder*="Hot
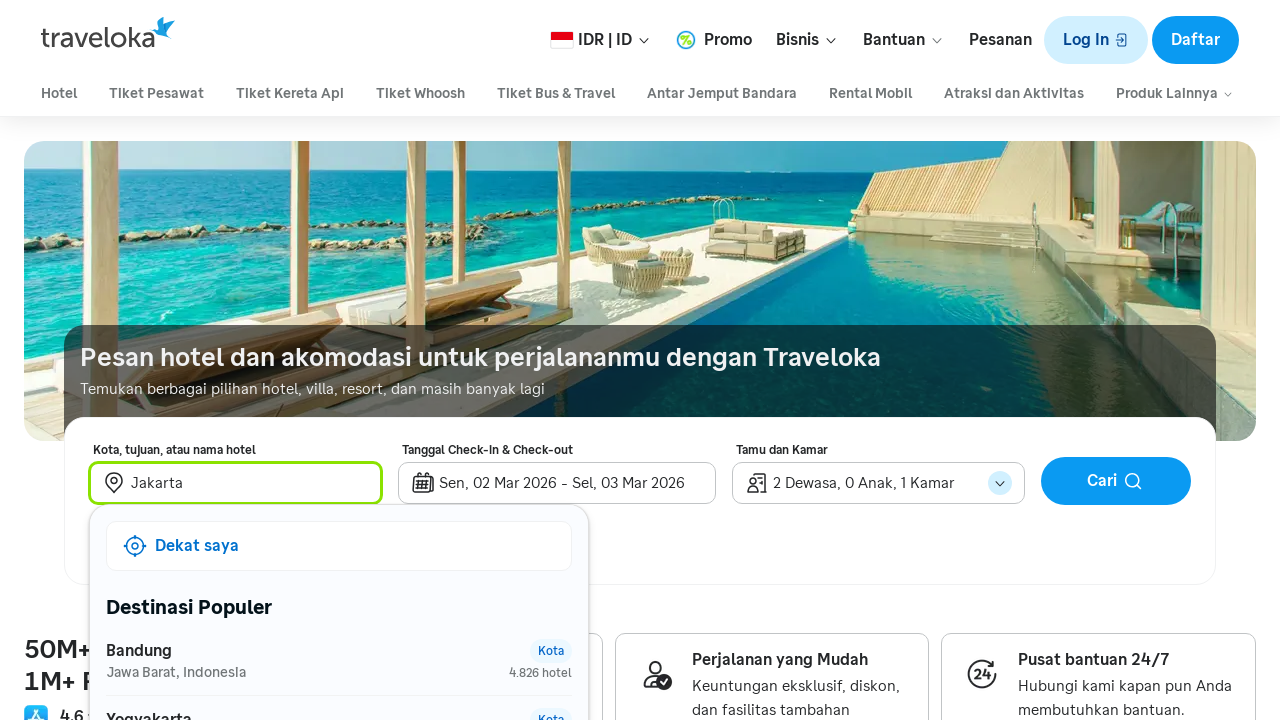

Waited 2 seconds for search suggestions to appear
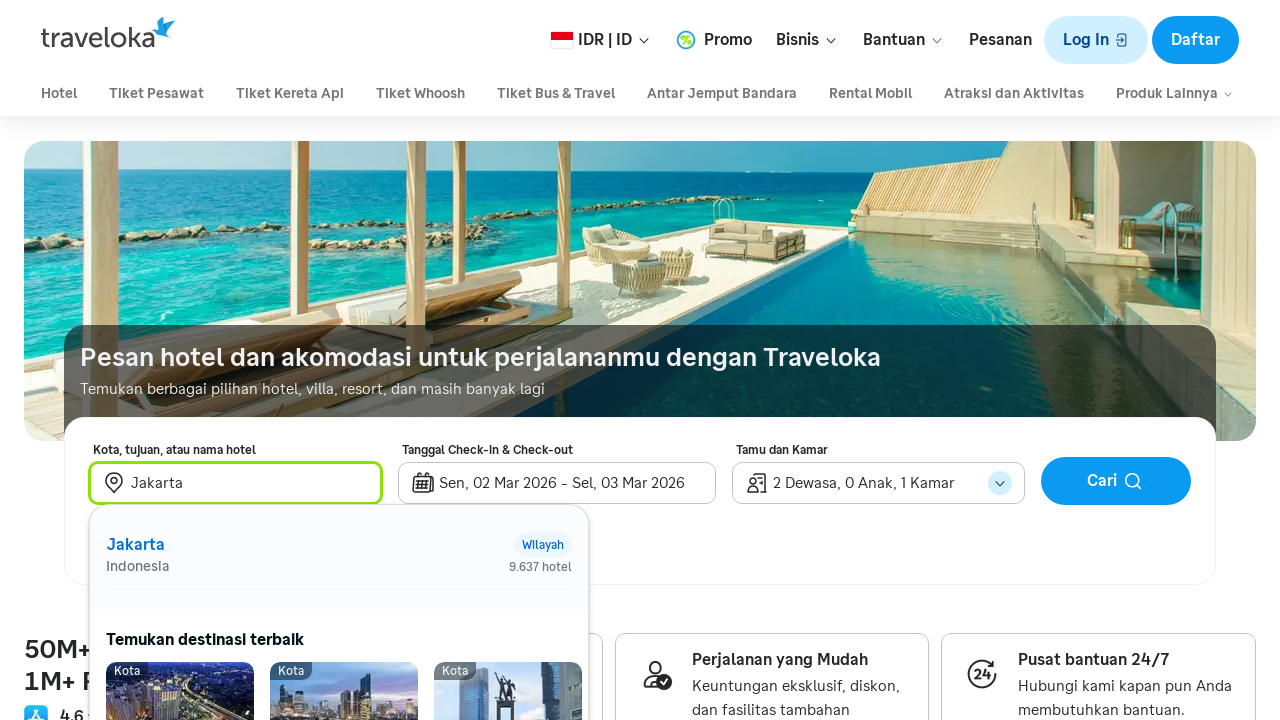

Search buttons became visible
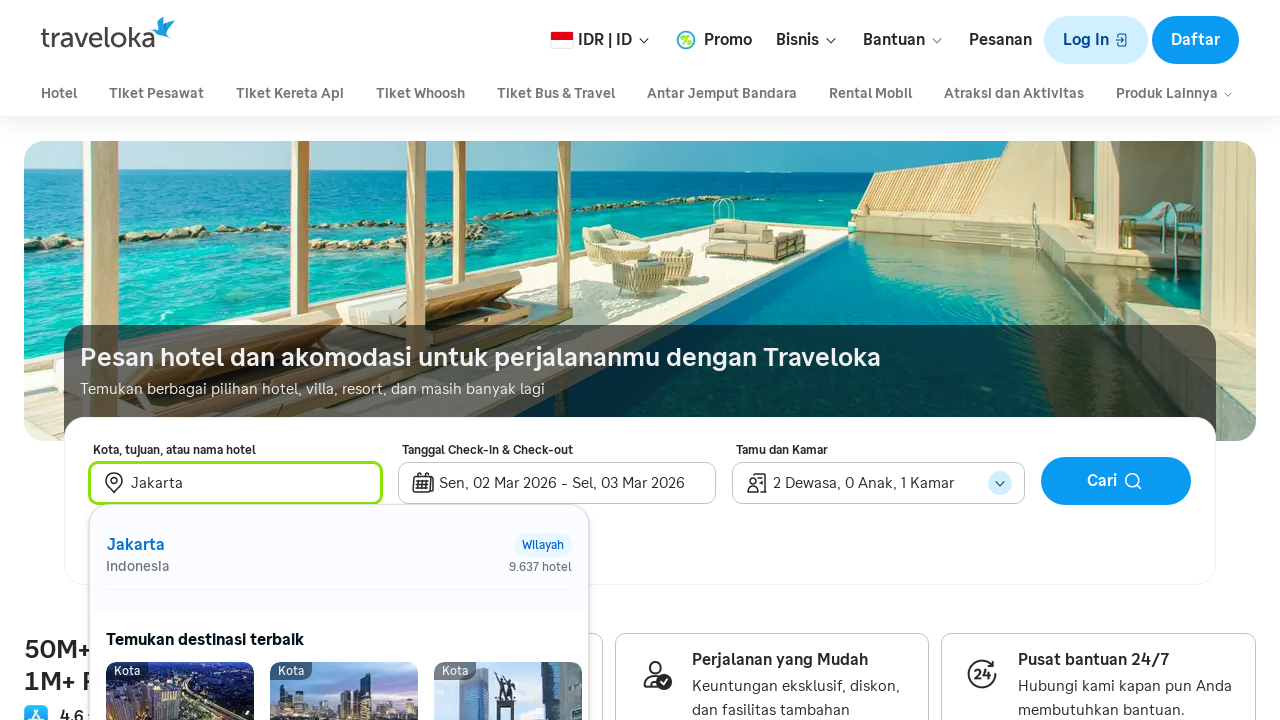

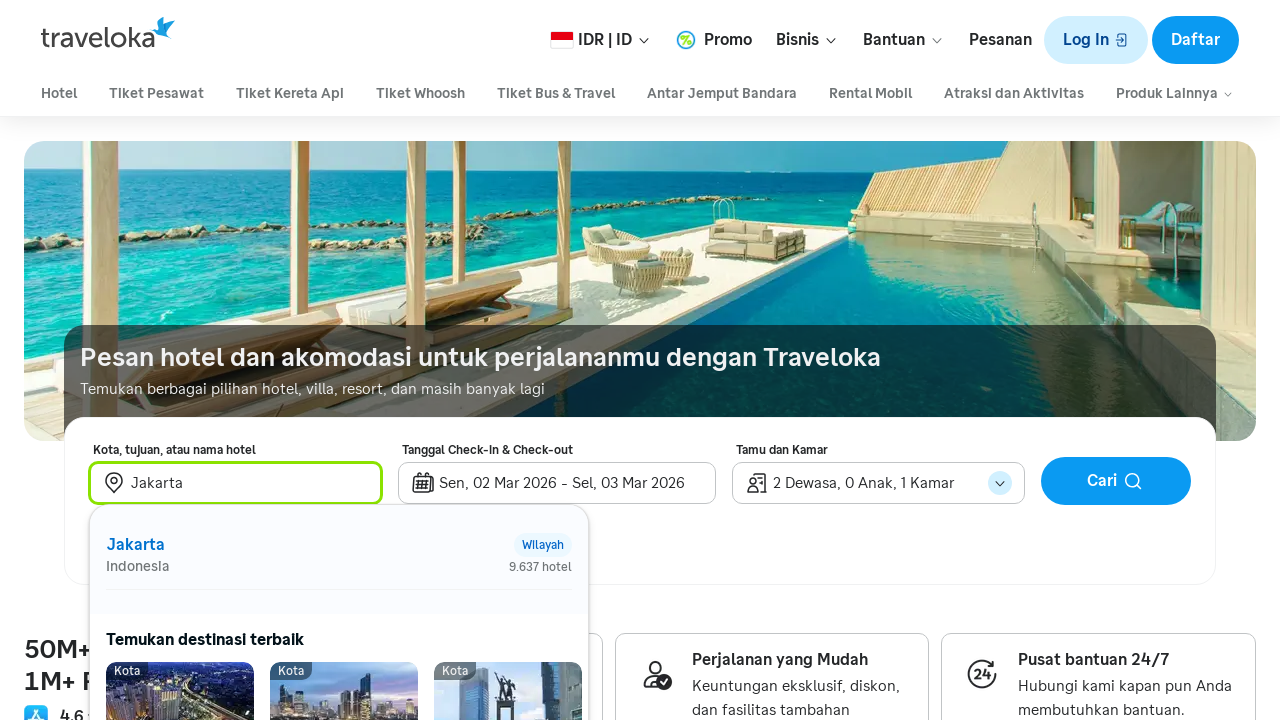